Tests handling of different JavaScript alert types including accepting a normal alert, dismissing a confirm alert, and entering text into a prompt alert before accepting it.

Starting URL: https://the-internet.herokuapp.com/javascript_alerts

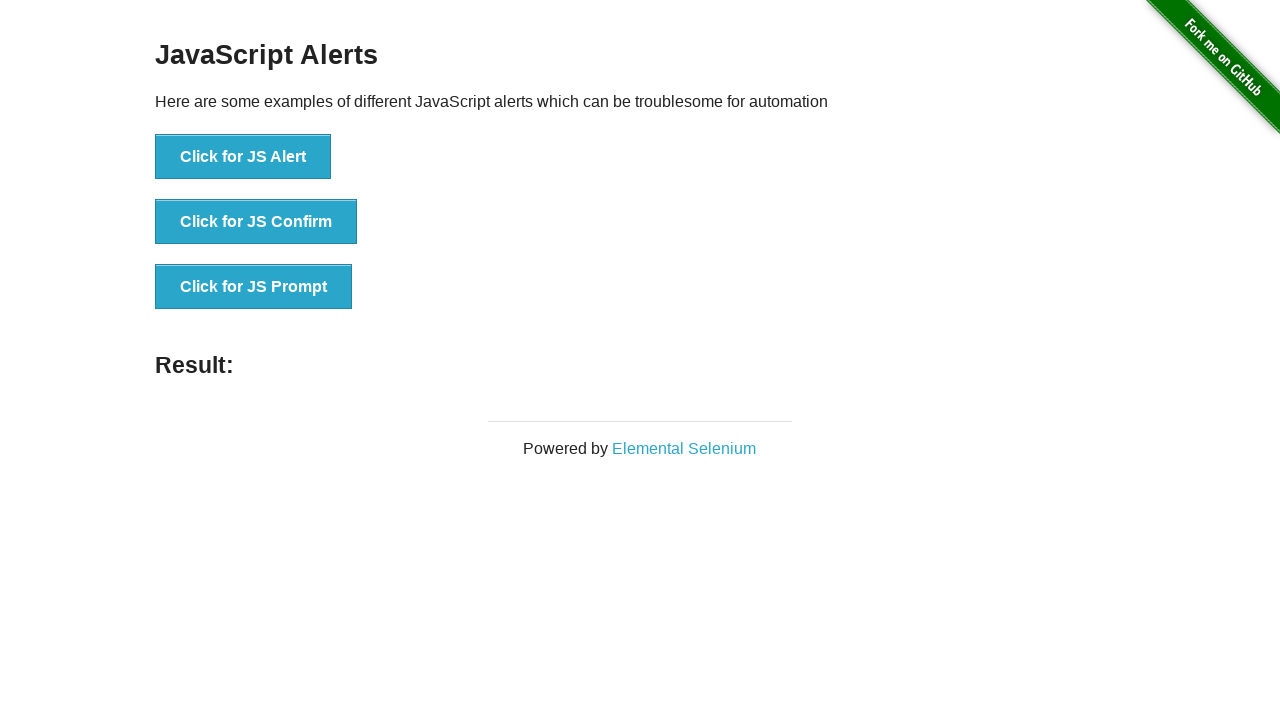

Clicked button to trigger normal alert at (243, 157) on xpath=//*[@id="content"]/div/ul/li[1]/button
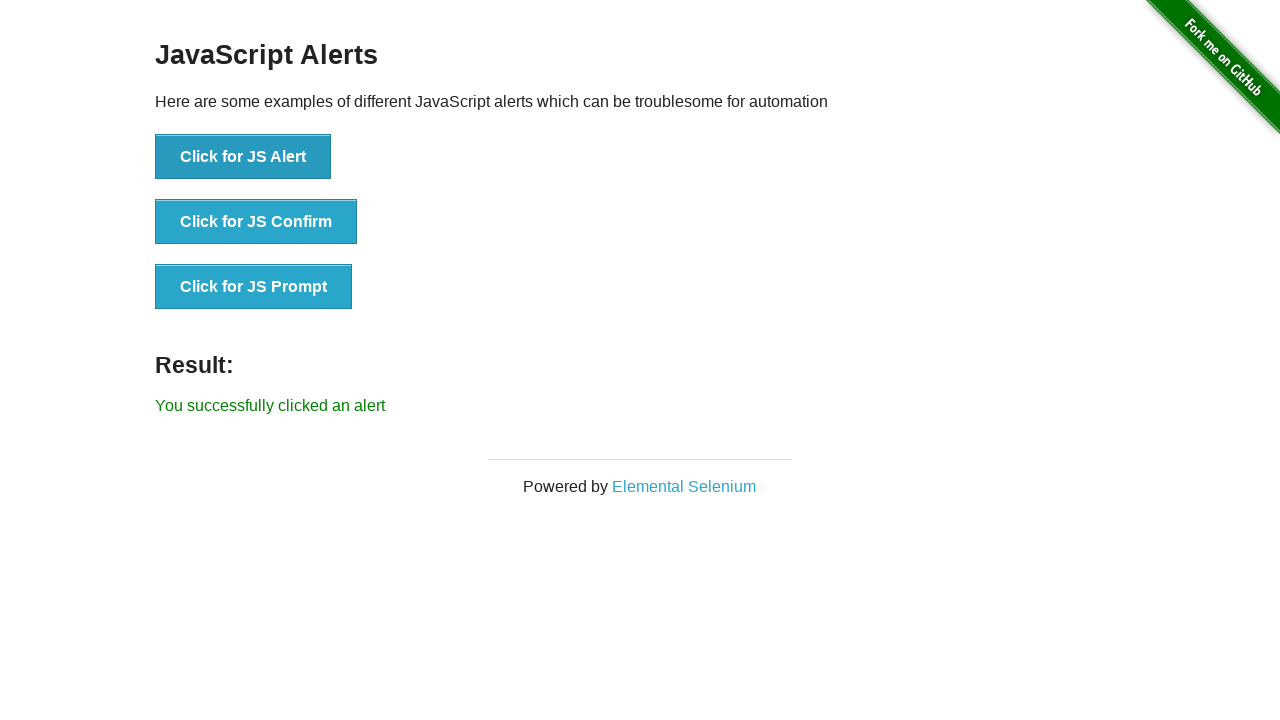

Clicked button and accepted normal alert at (243, 157) on xpath=//*[@id="content"]/div/ul/li[1]/button
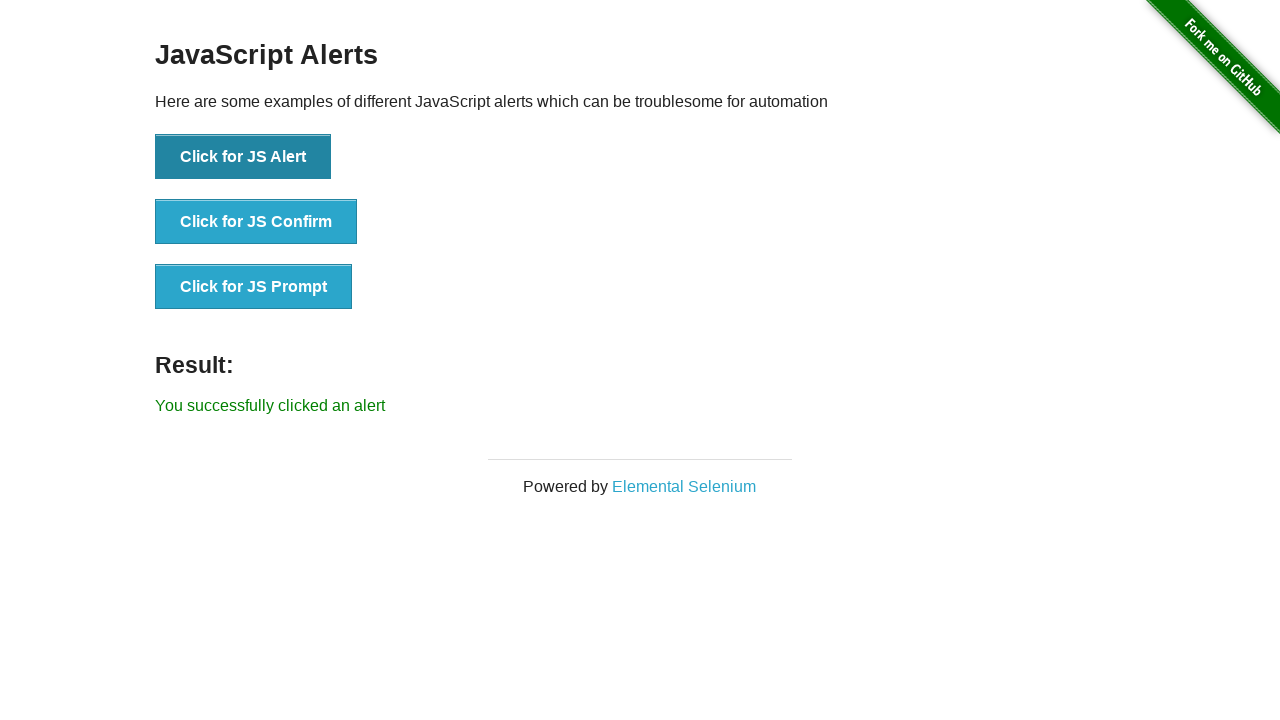

Clicked button and dismissed confirm alert at (256, 222) on xpath=//*[@id="content"]/div/ul/li[2]/button
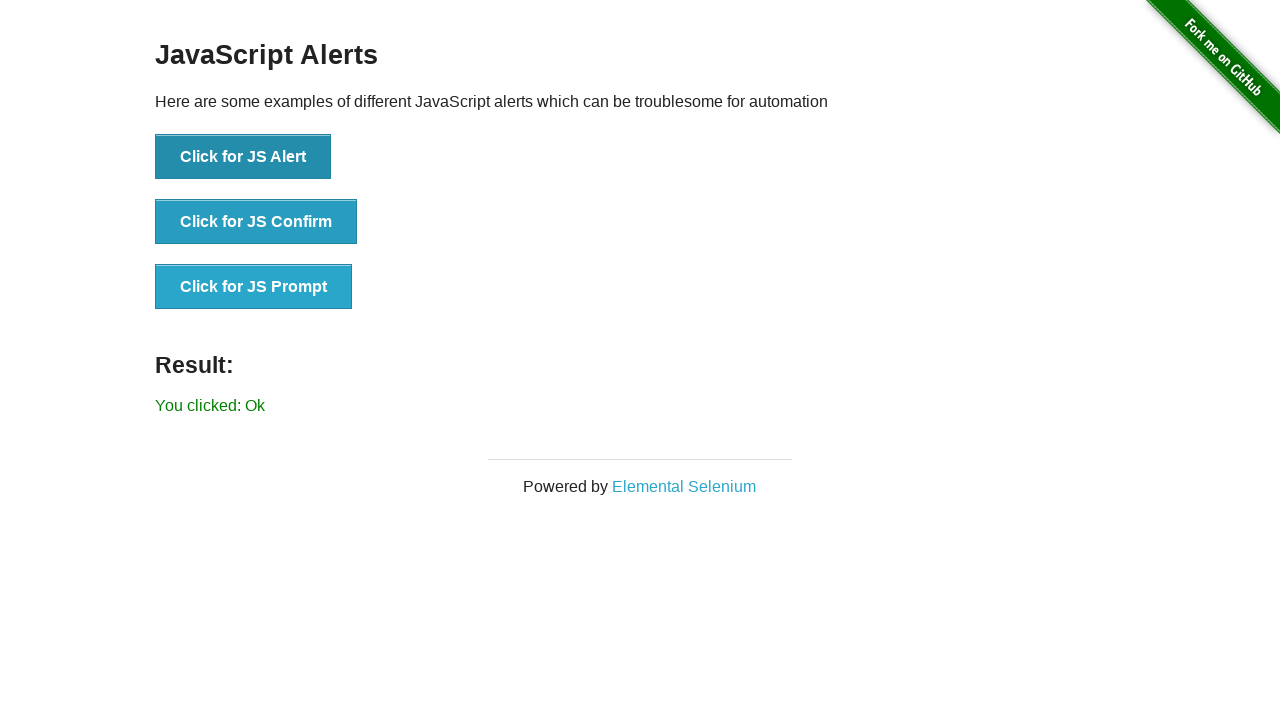

Waited for confirm alert handling to complete
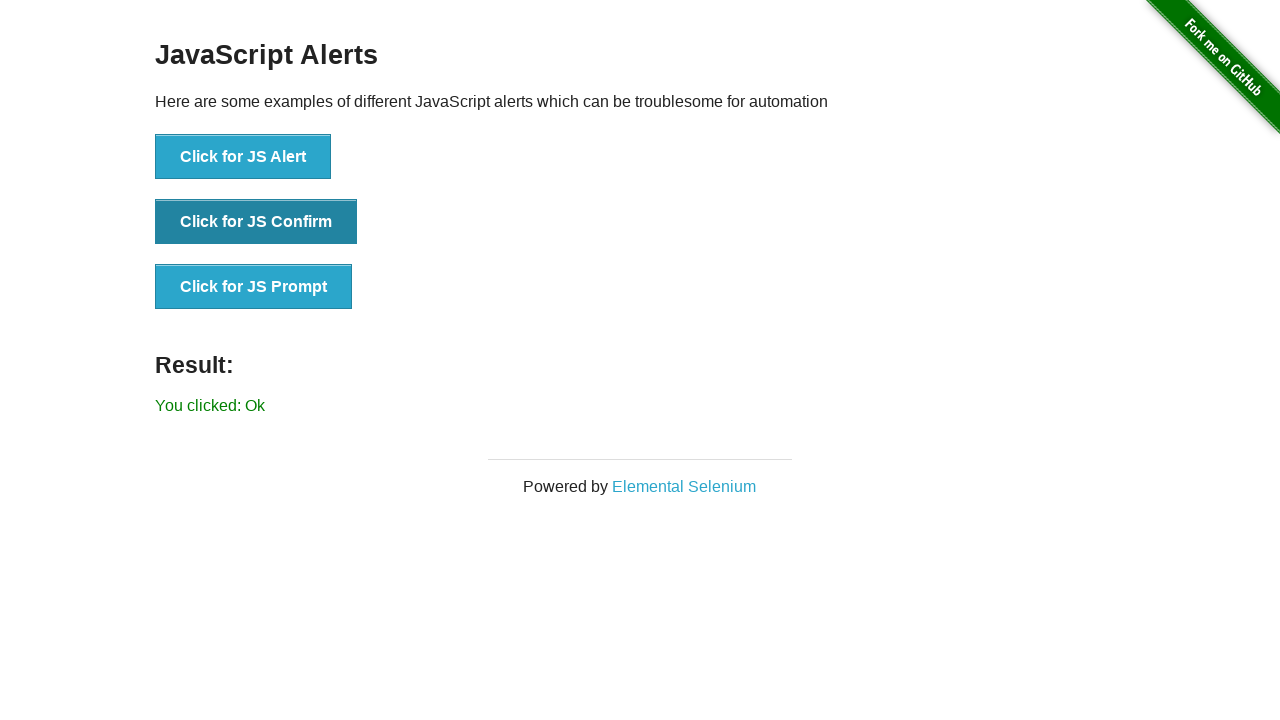

Clicked button and entered text 'Test Automation By Selenium' in prompt alert at (254, 287) on xpath=//*[@id="content"]/div/ul/li[3]/button
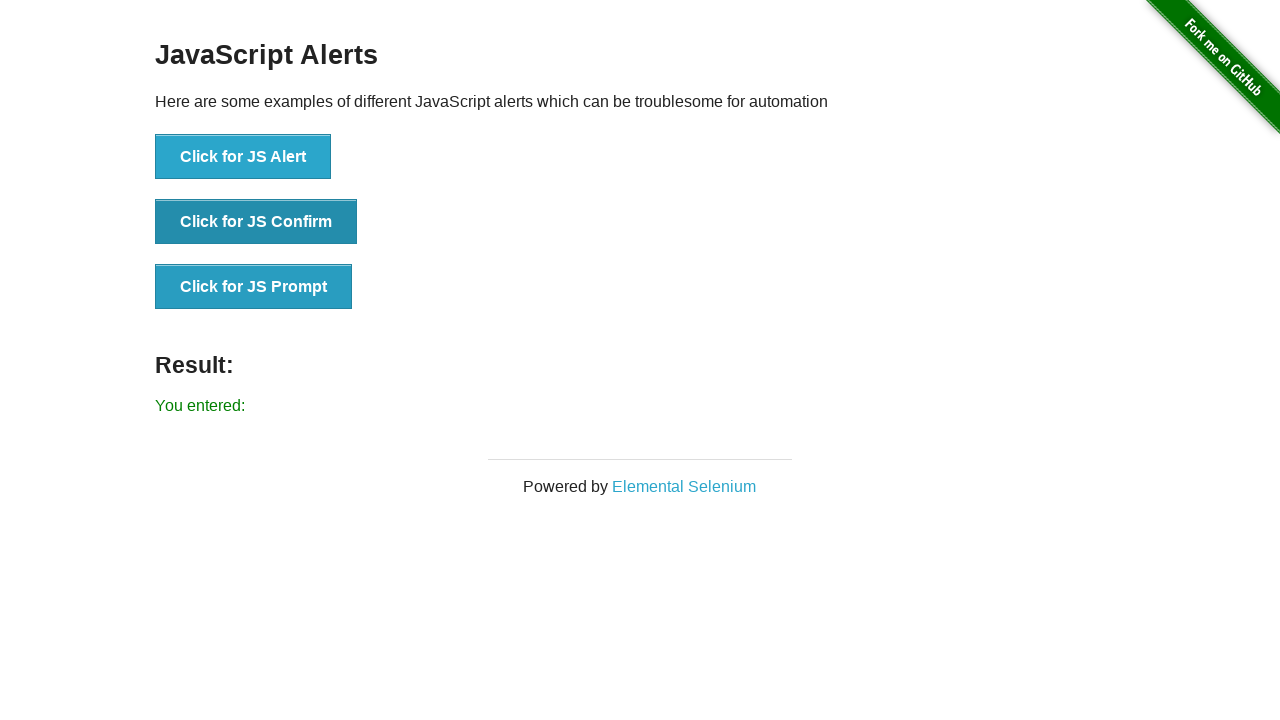

Waited for prompt alert handling to complete
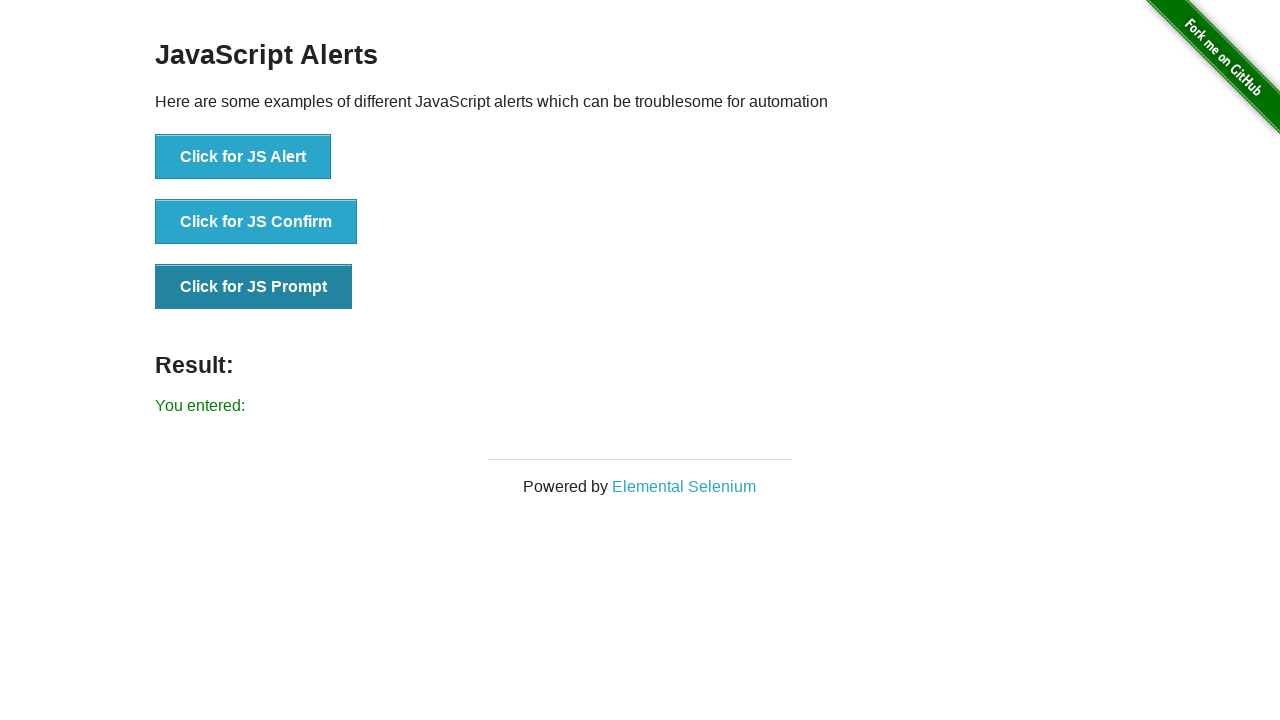

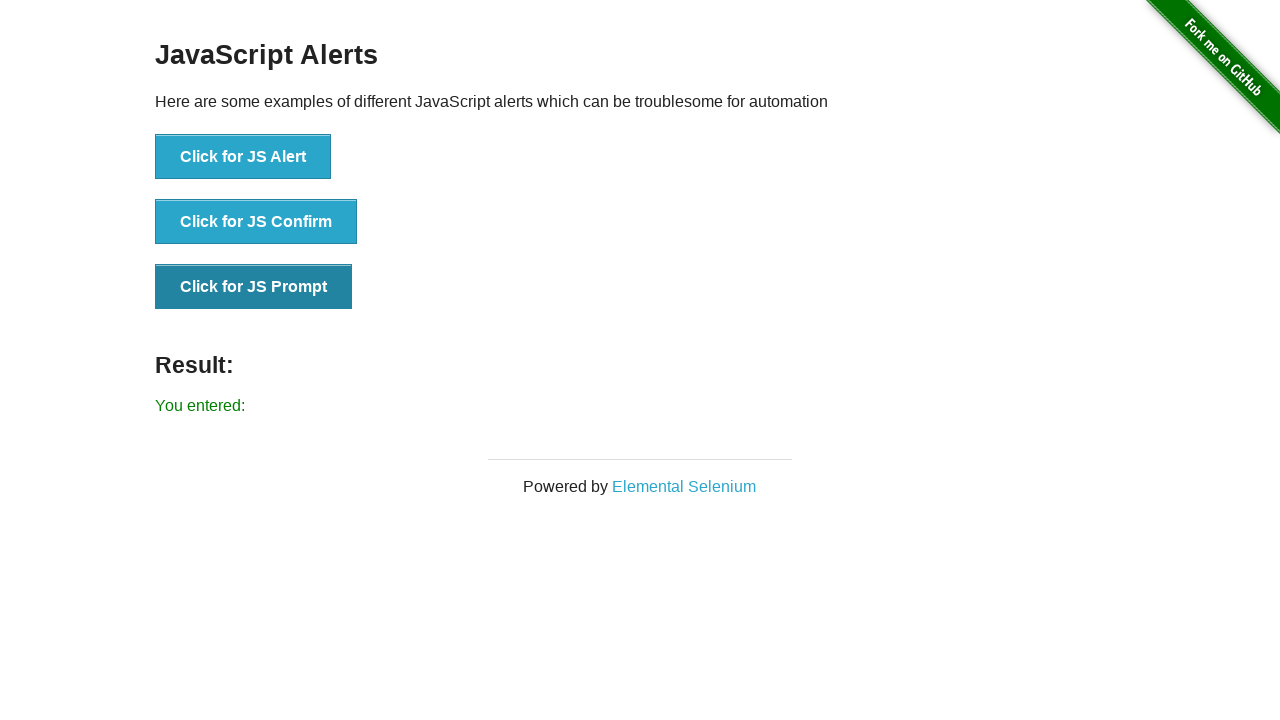